Tests registration form by filling required fields (first name, last name, email) and submitting the form to verify successful registration

Starting URL: http://suninjuly.github.io/registration1.html

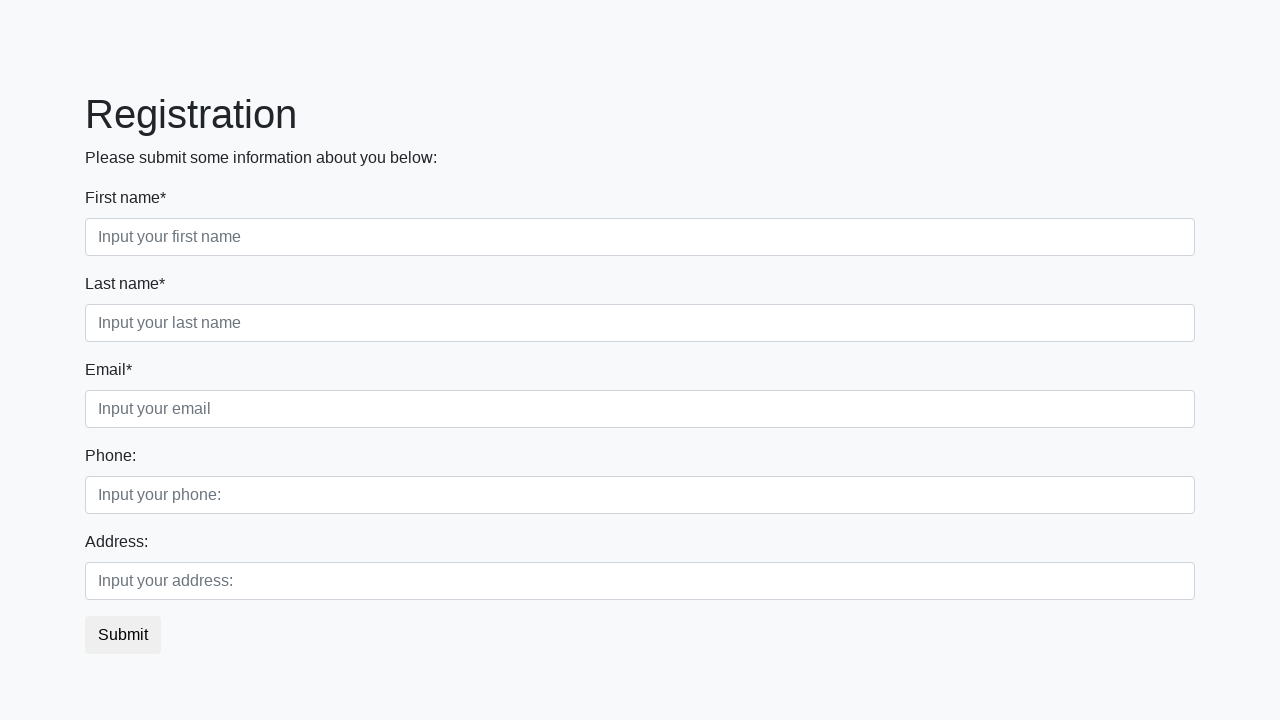

Filled first name field with 'Su' on div.first_block > div.first_class > input.form-control
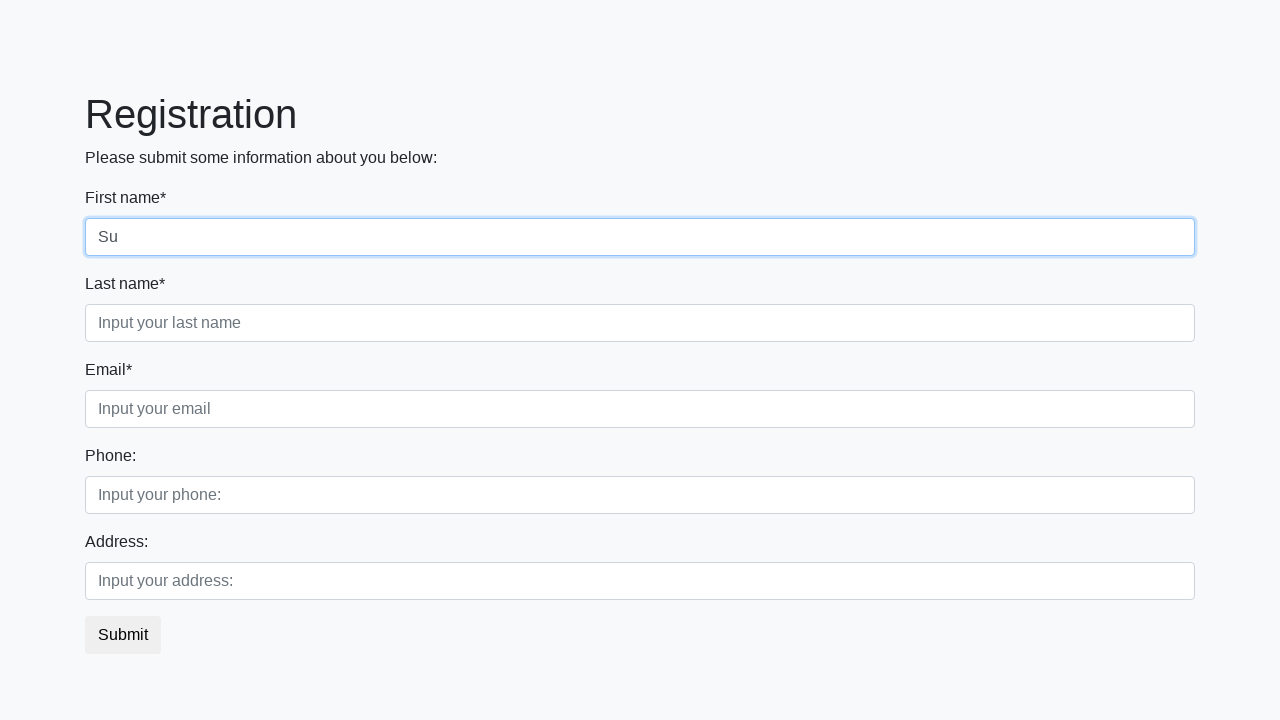

Filled last name field with 'Alex' on div.first_block > div.second_class > input.form-control
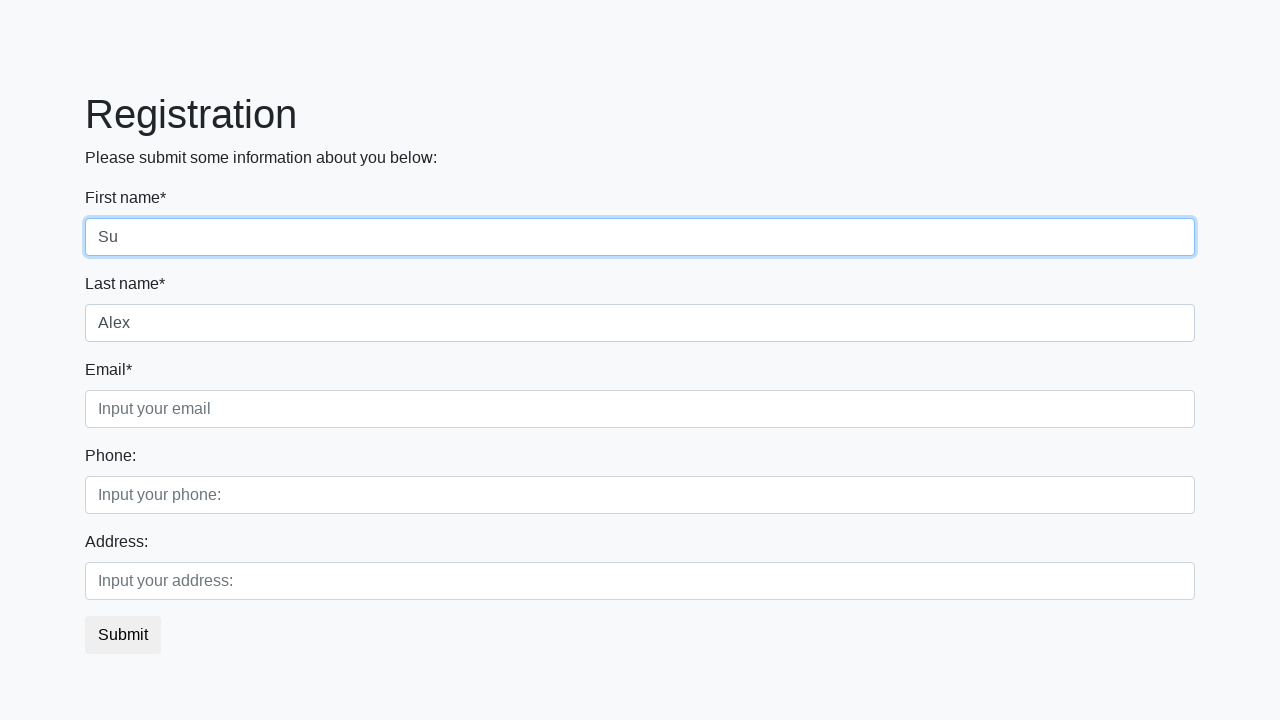

Filled email field with 'test@example.com' on div.first_block > div.third_class > input.form-control
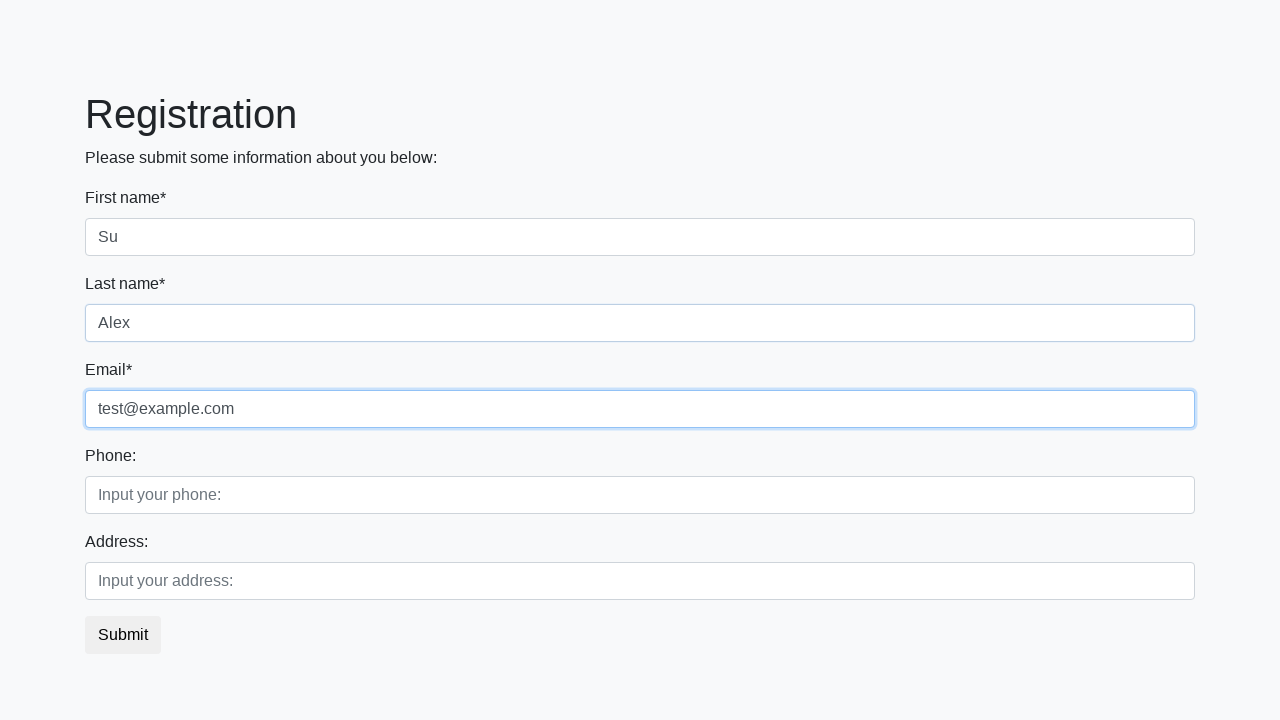

Clicked submit button to register at (123, 635) on button.btn
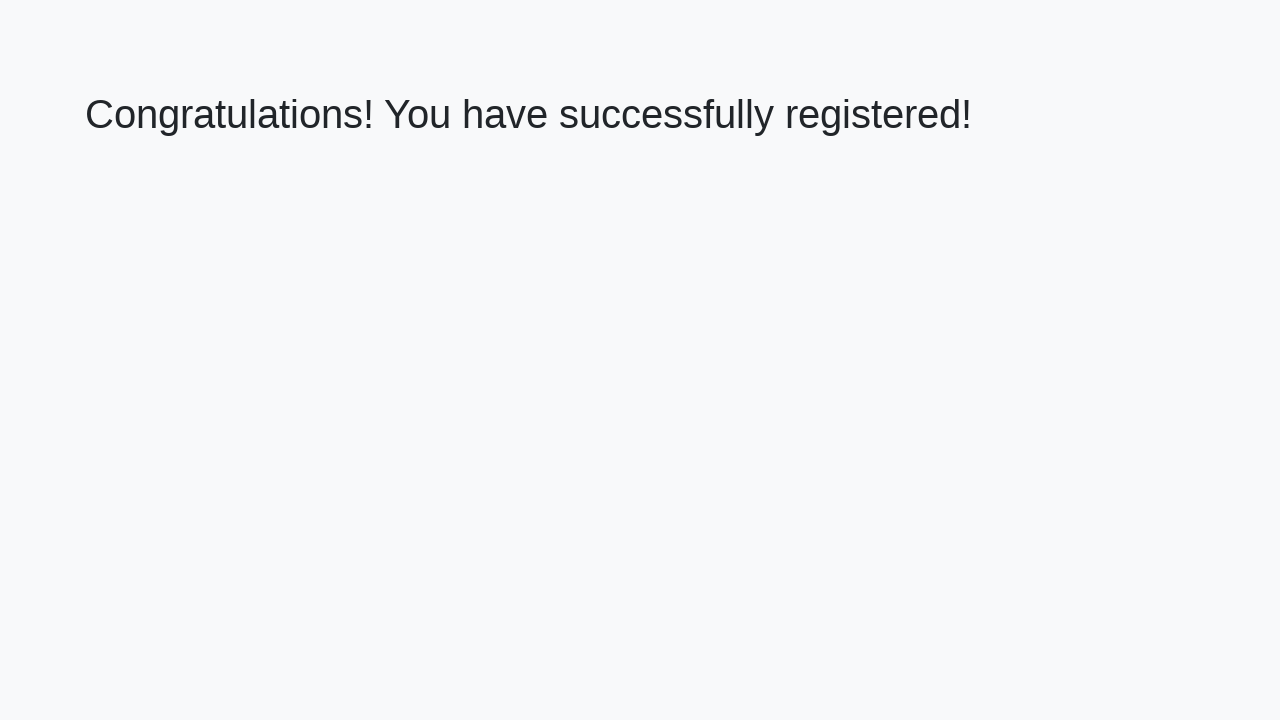

Success message appeared on page
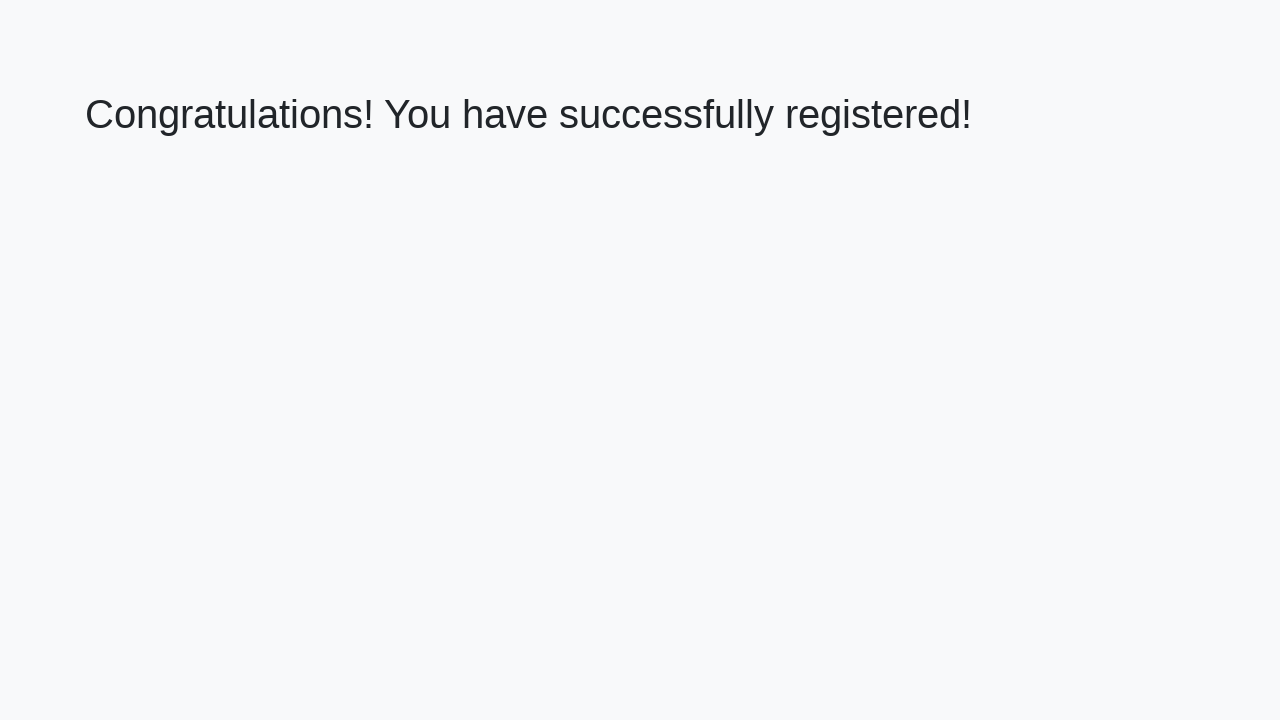

Retrieved success message text
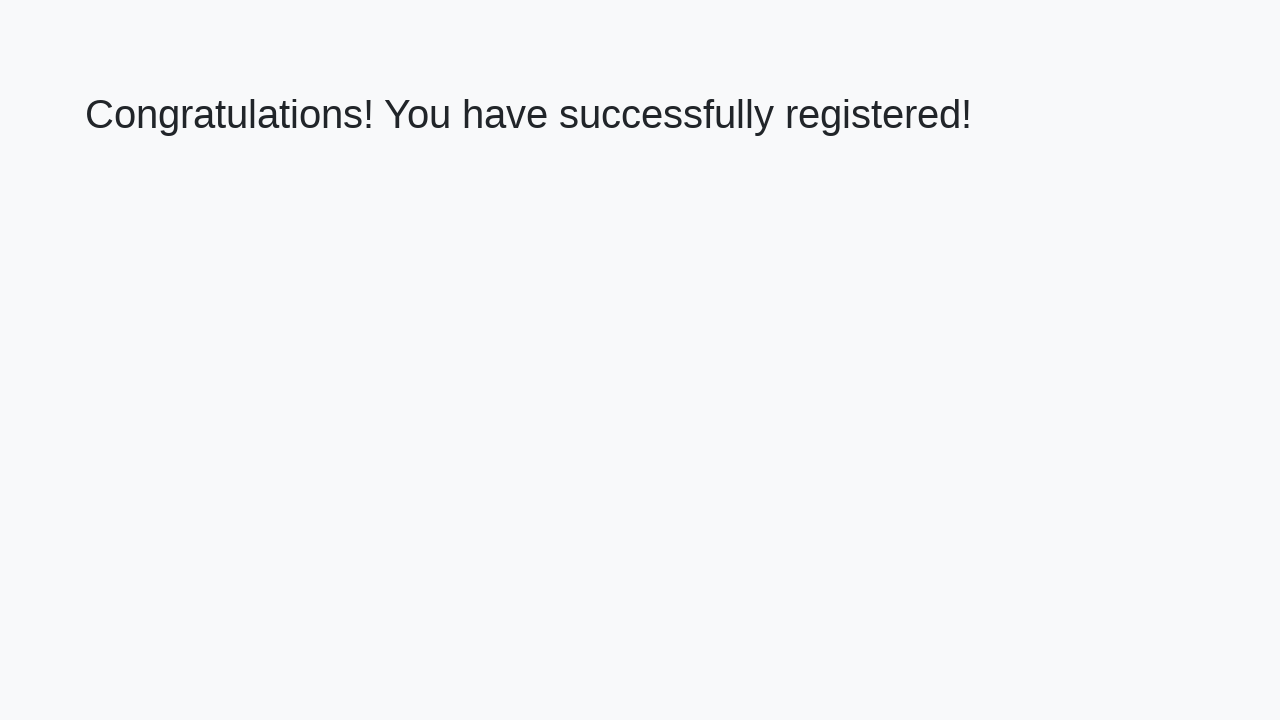

Verified registration success message matches expected text
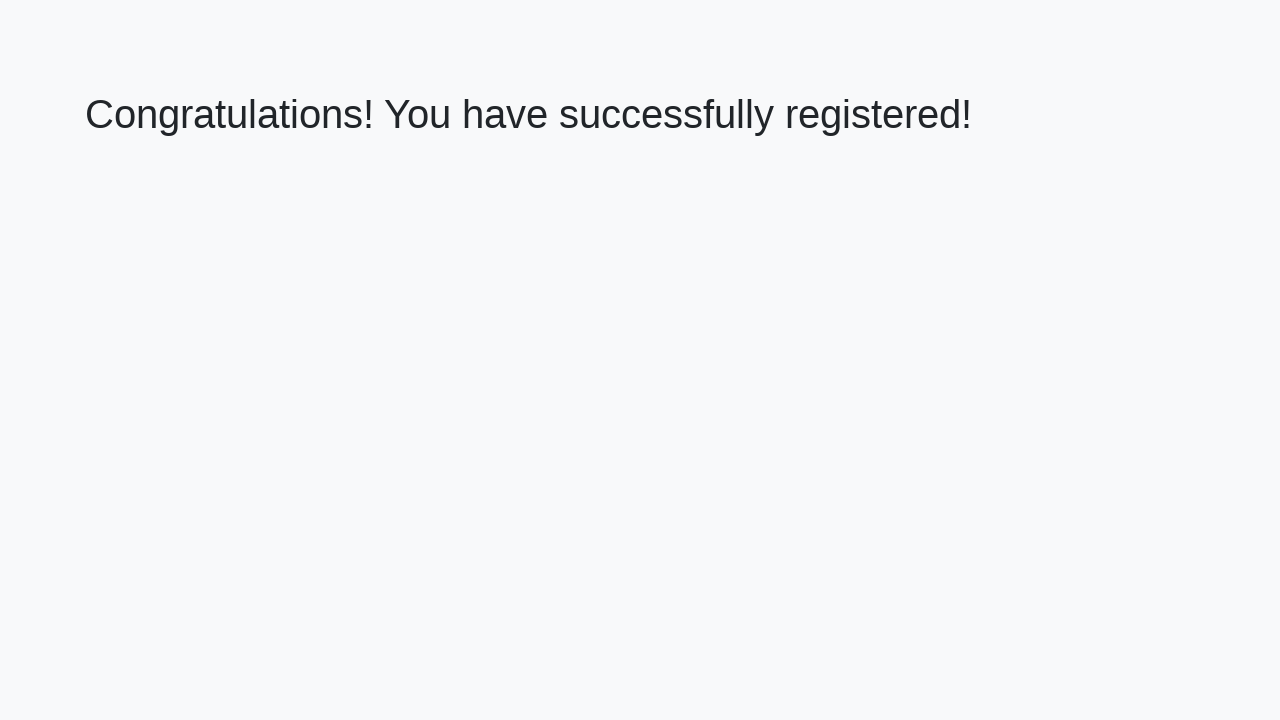

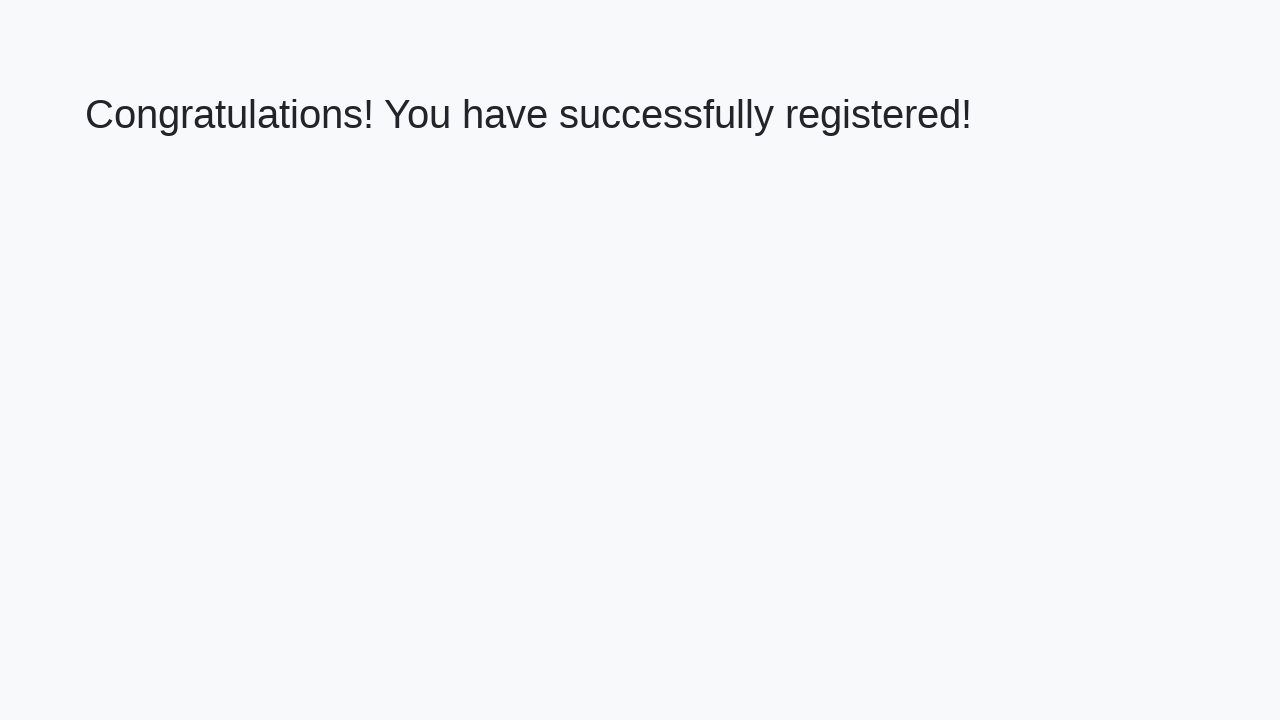